Tests checkbox functionality by selecting the first checkbox and verifying both checkboxes are of type checkbox

Starting URL: http://the-internet.herokuapp.com/checkboxes

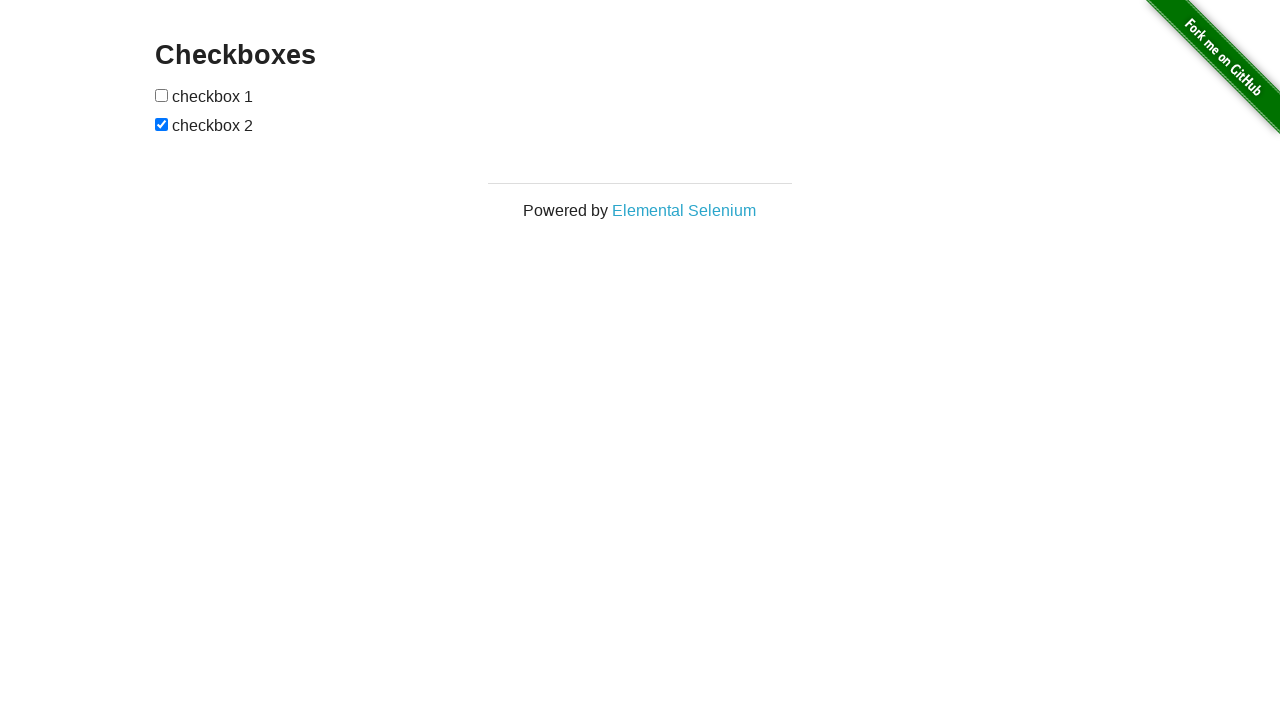

Located the first checkbox element
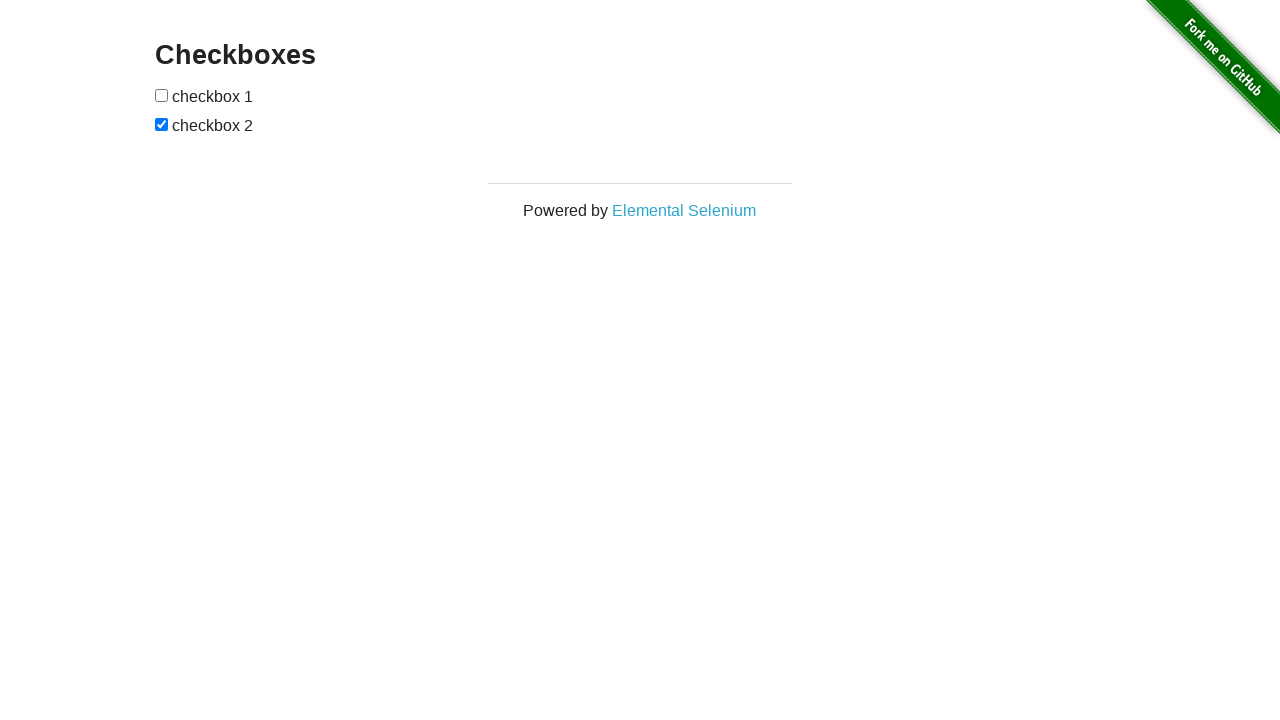

Checked if first checkbox was already selected
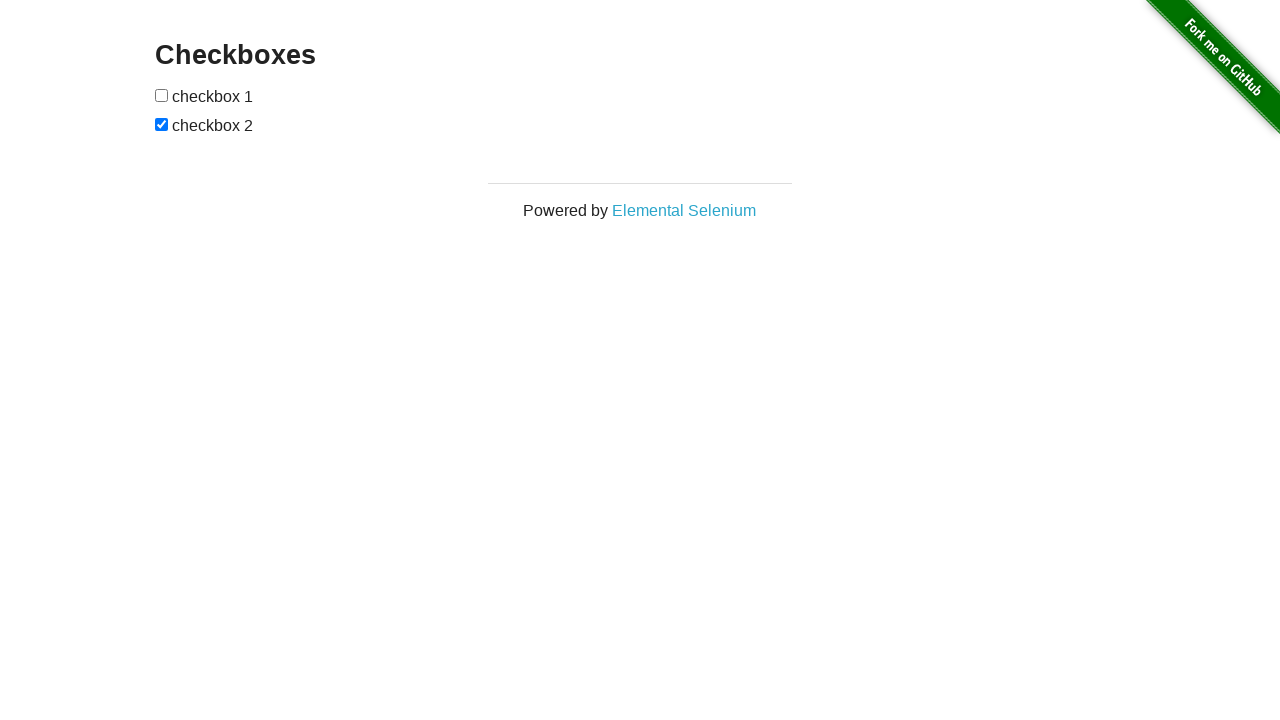

Selected the first checkbox at (162, 95) on input[type=checkbox] >> nth=0
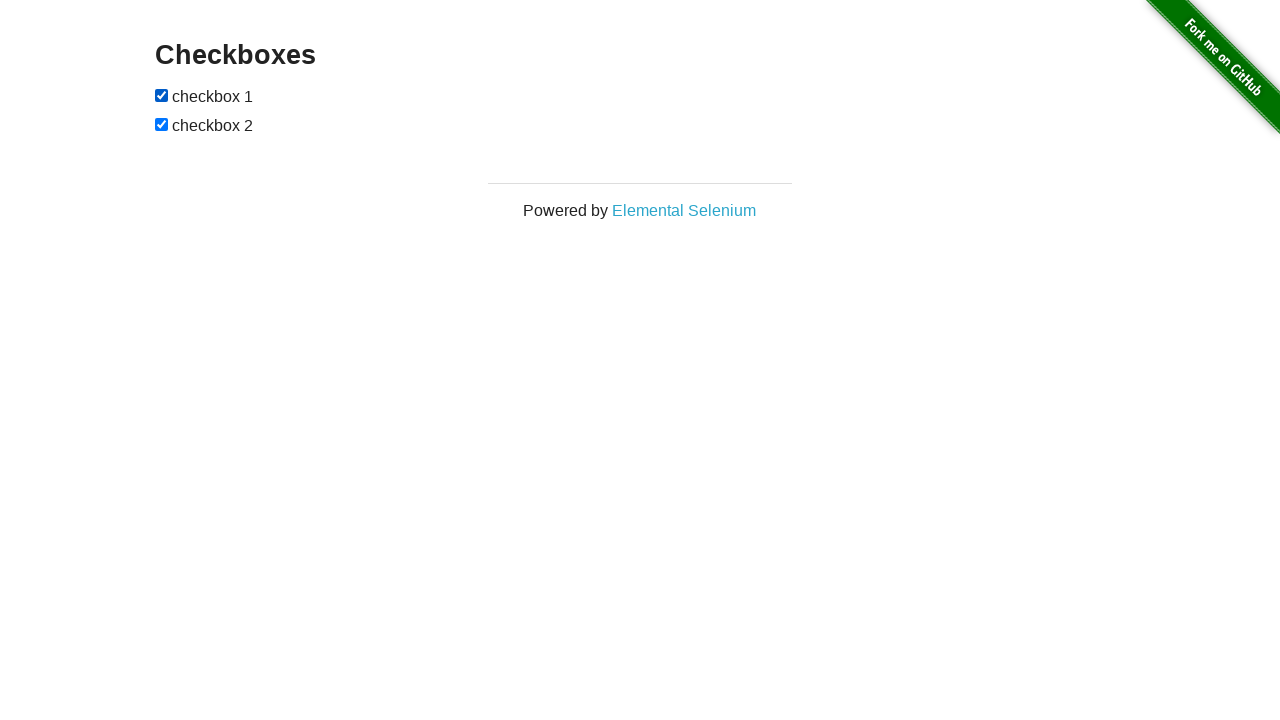

Verified first checkbox of type checkbox exists
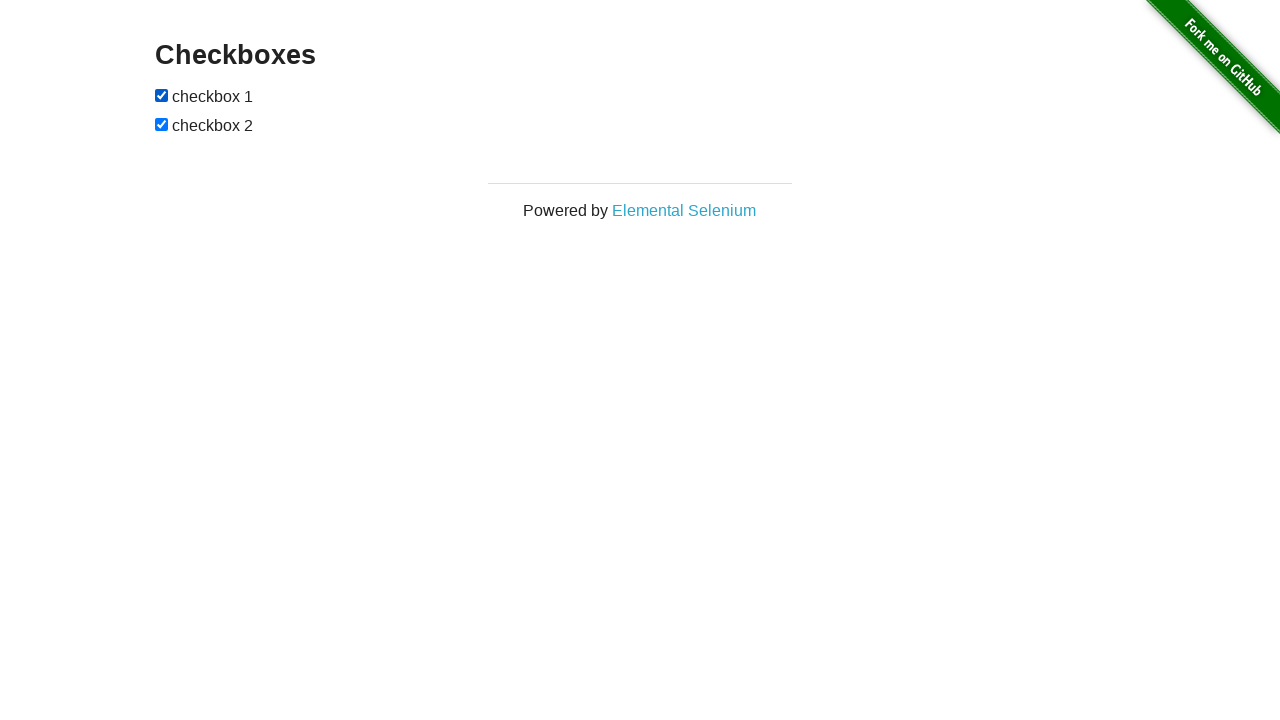

Verified second checkbox of type checkbox exists
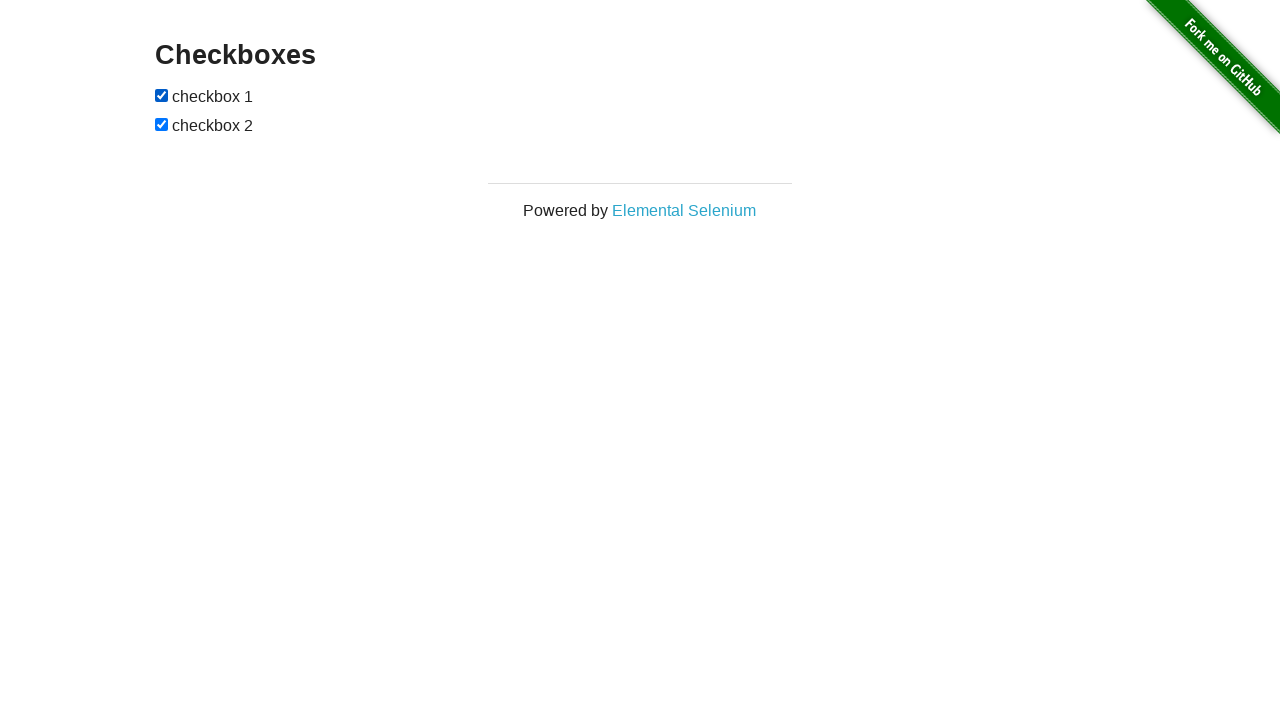

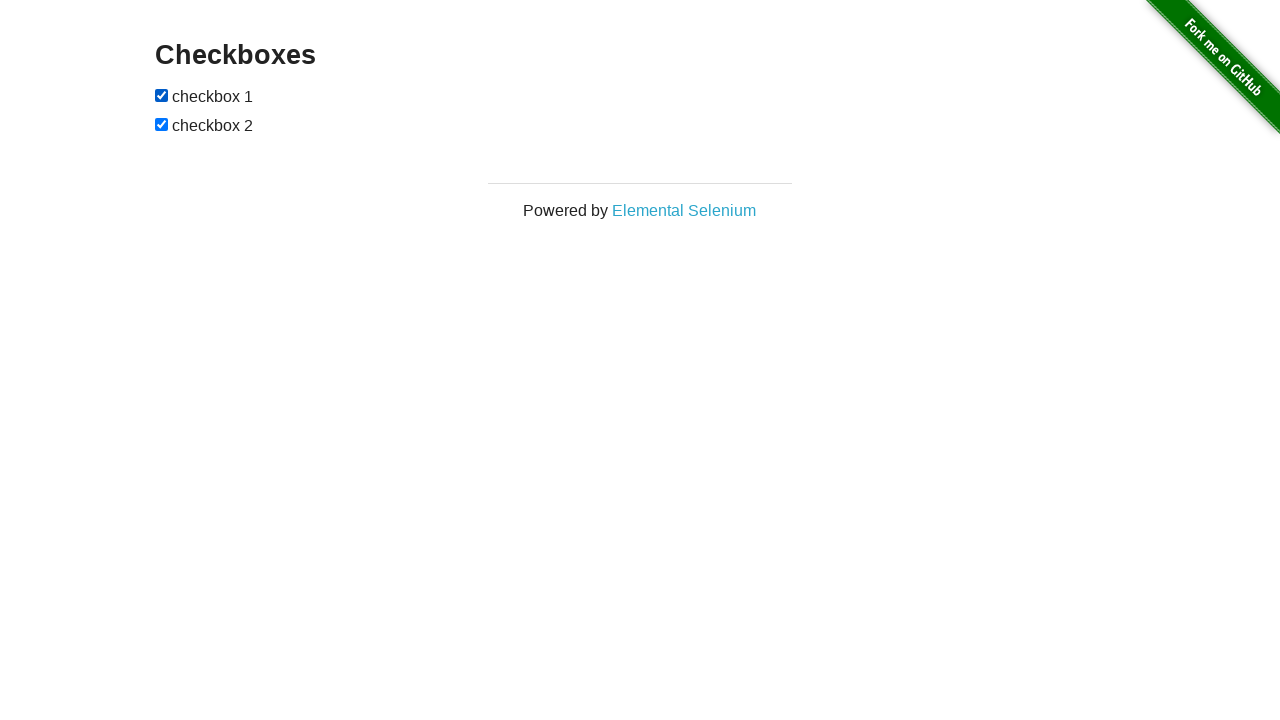